Tests radio button selection functionality by clicking a radio button

Starting URL: https://demoqa.com/radio-button

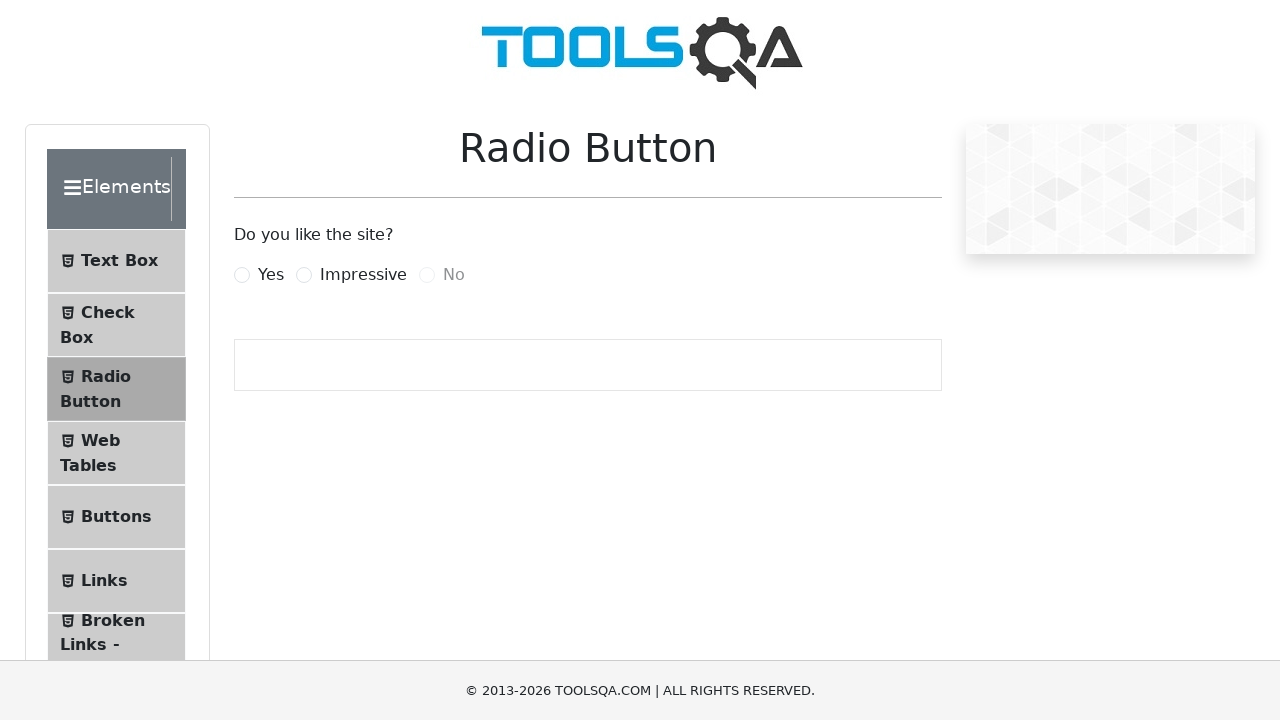

Clicked the 'Yes' radio button at (242, 275) on #yesRadio
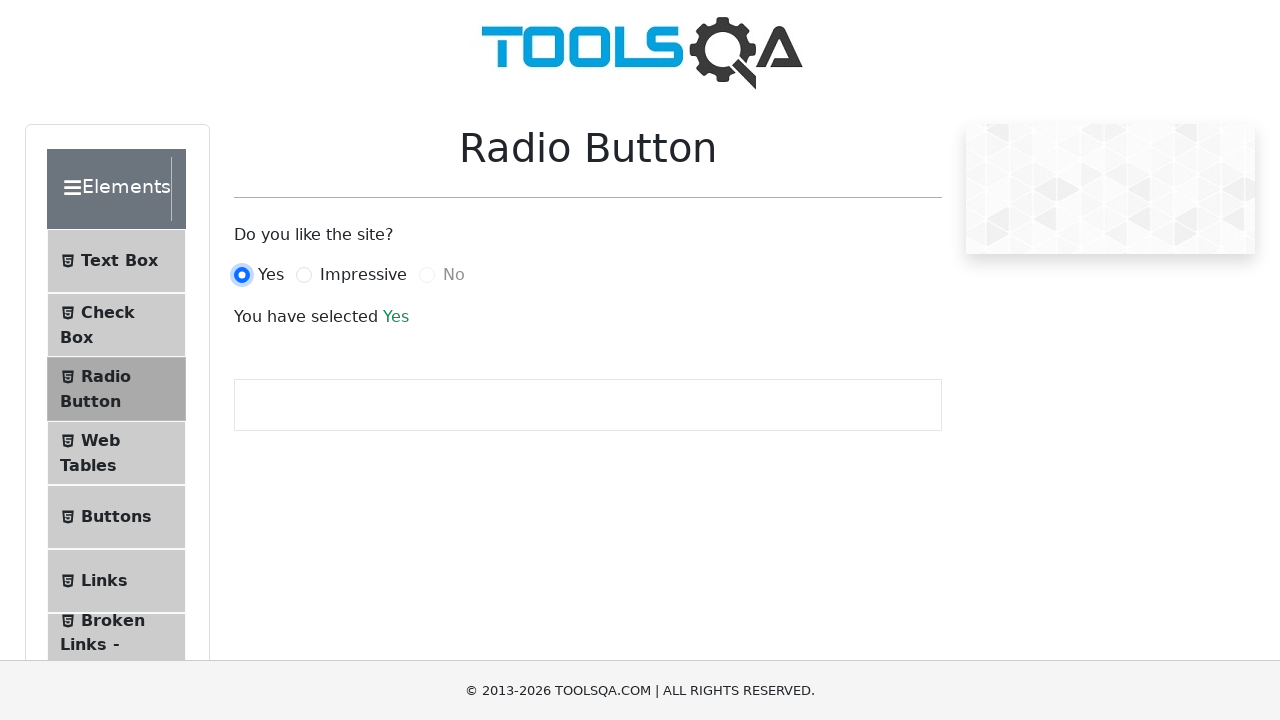

Verified the 'Yes' radio button is selected
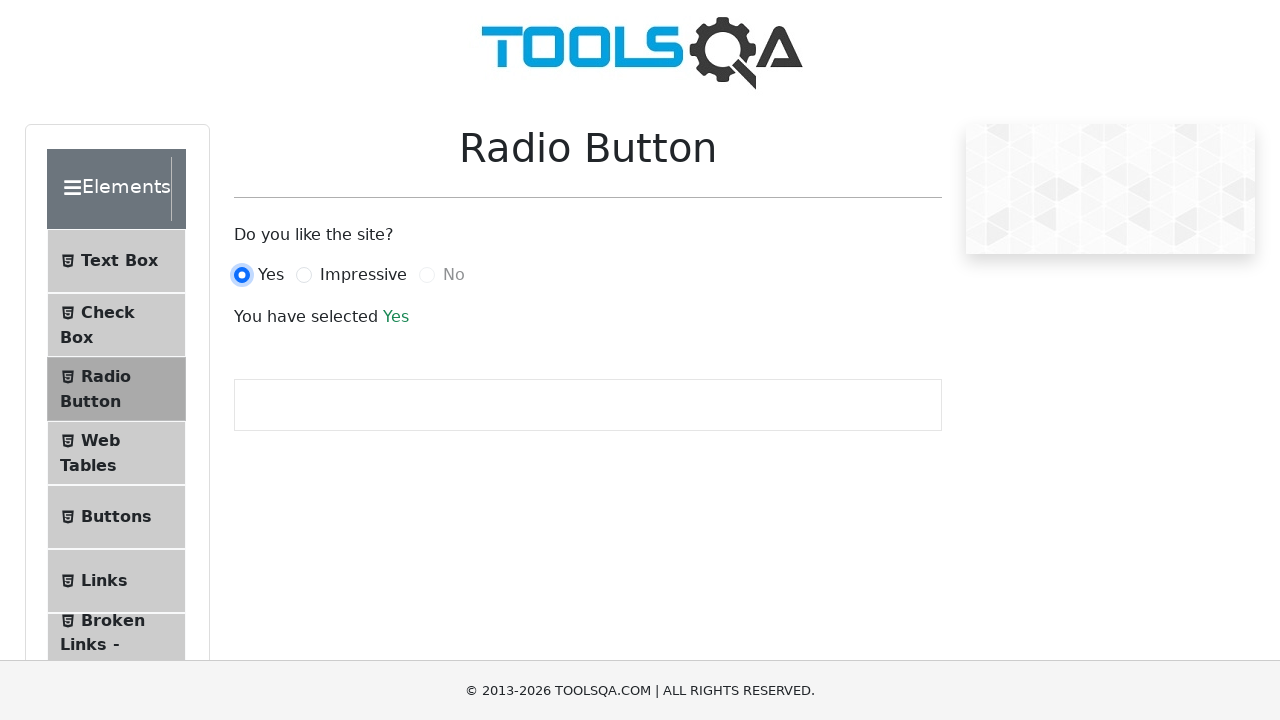

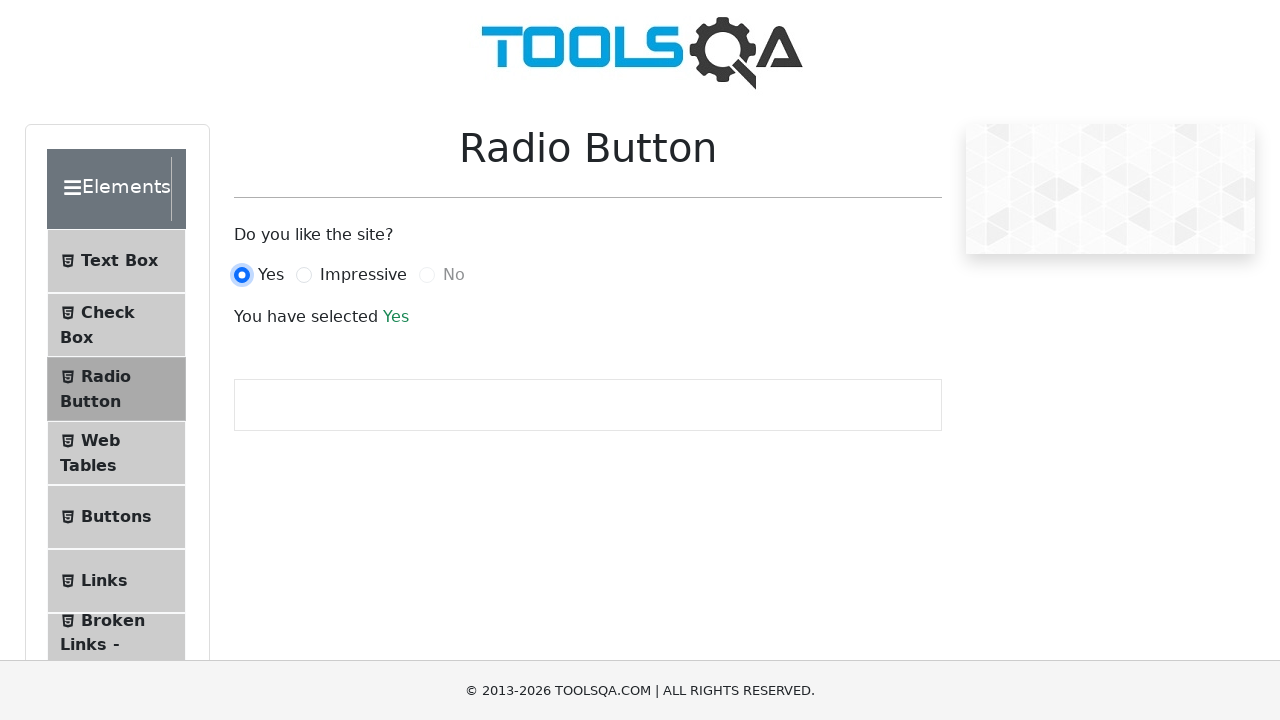